Verifies that the company branding logo is displayed on the login page

Starting URL: https://opensource-demo.orangehrmlive.com/web/index.php/auth/login

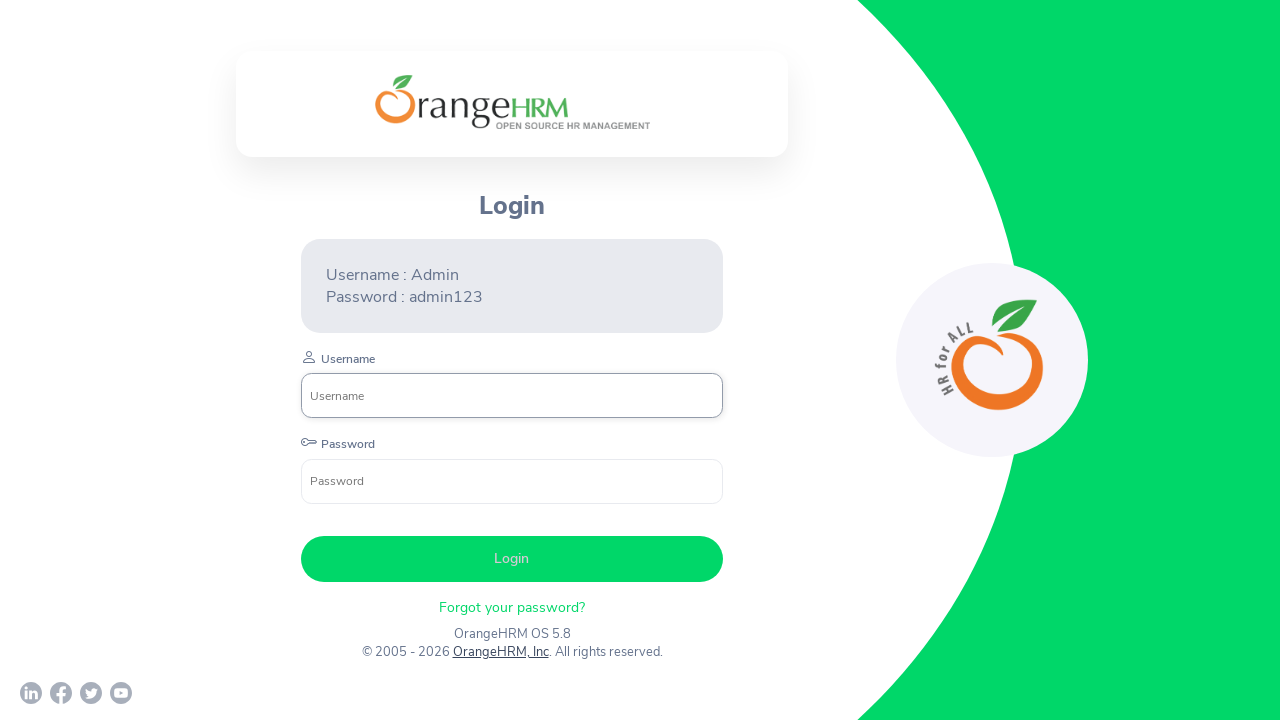

Waited for company branding logo to load on login page
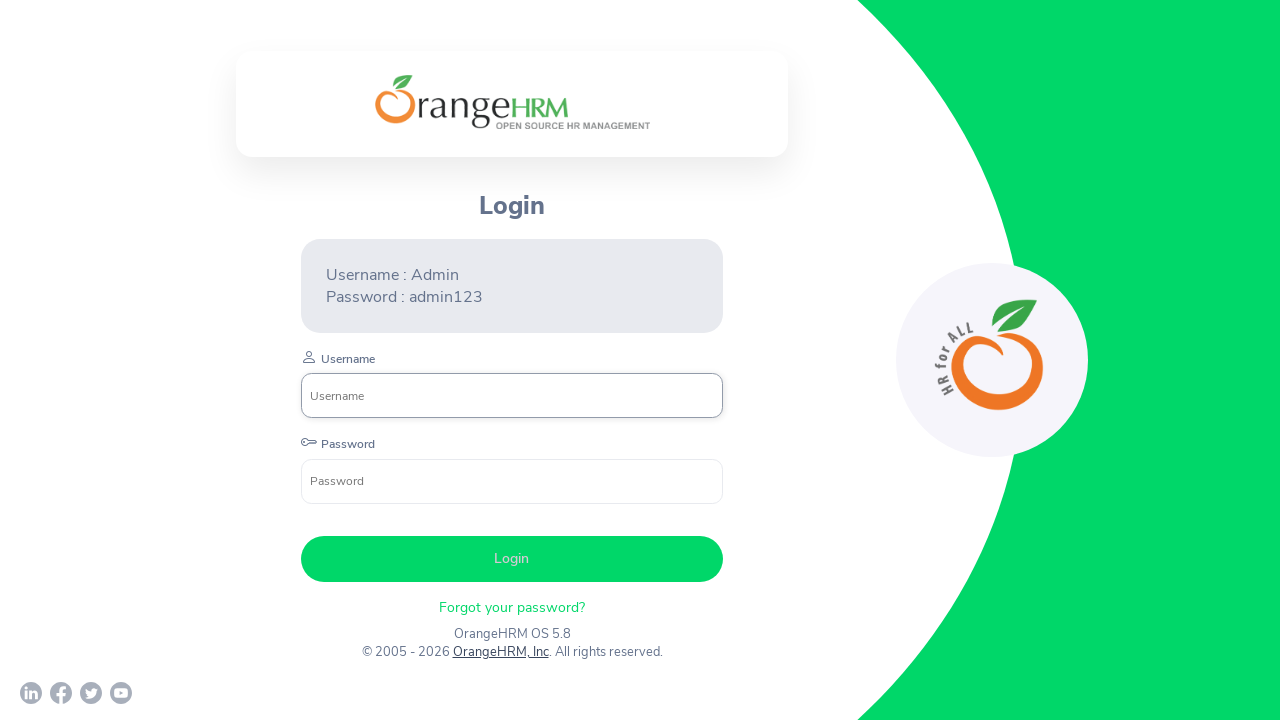

Verified company branding logo is visible
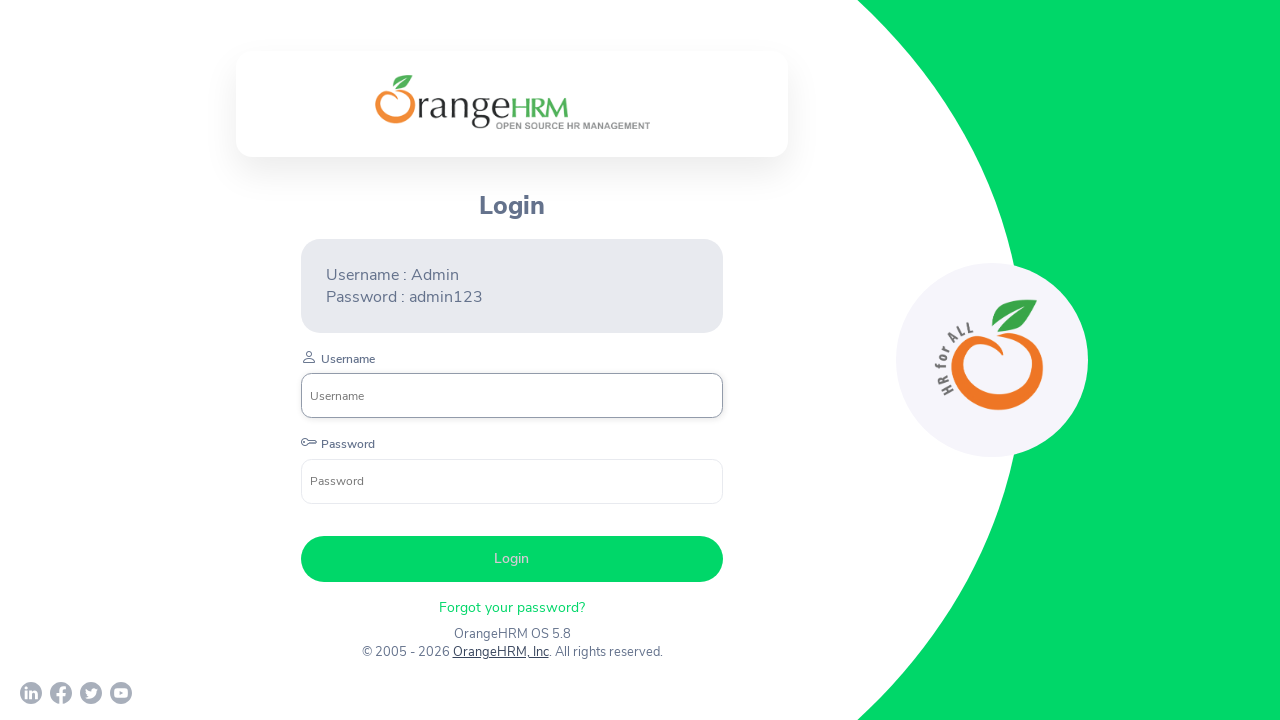

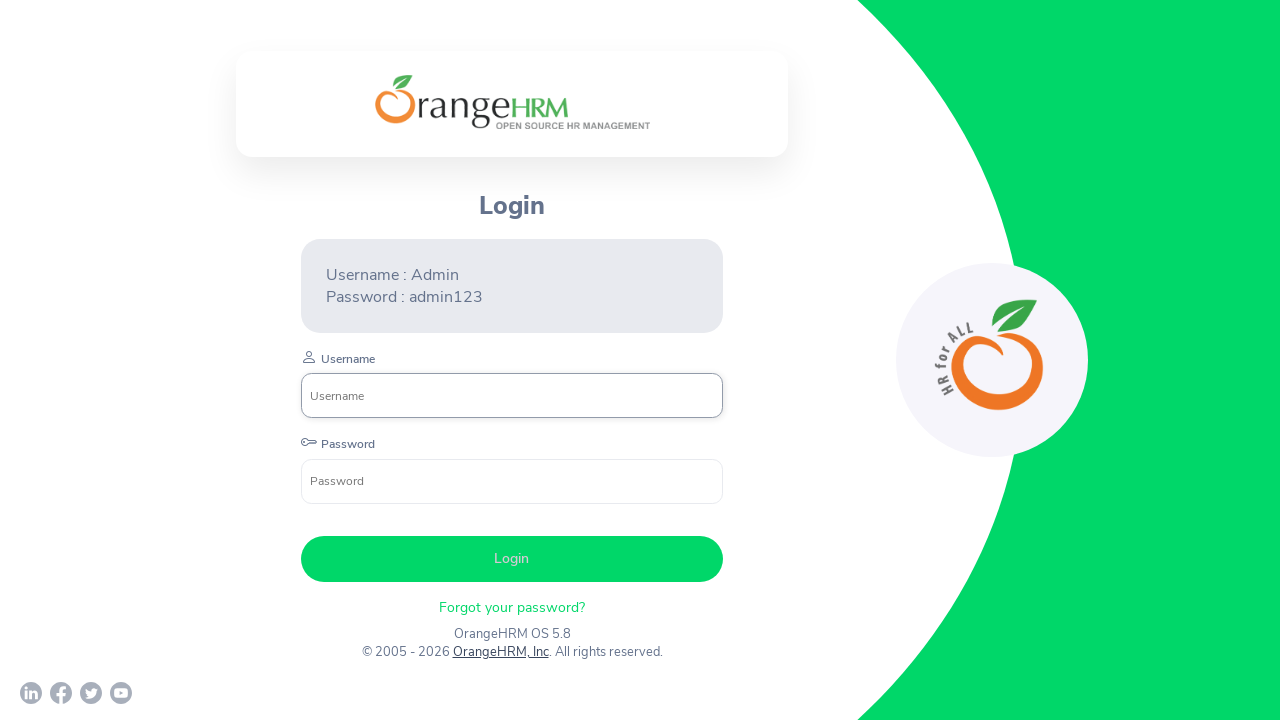